Verifies the logo link is visible, points to the home page, and has correct alt text

Starting URL: https://theconnectedshop.com/

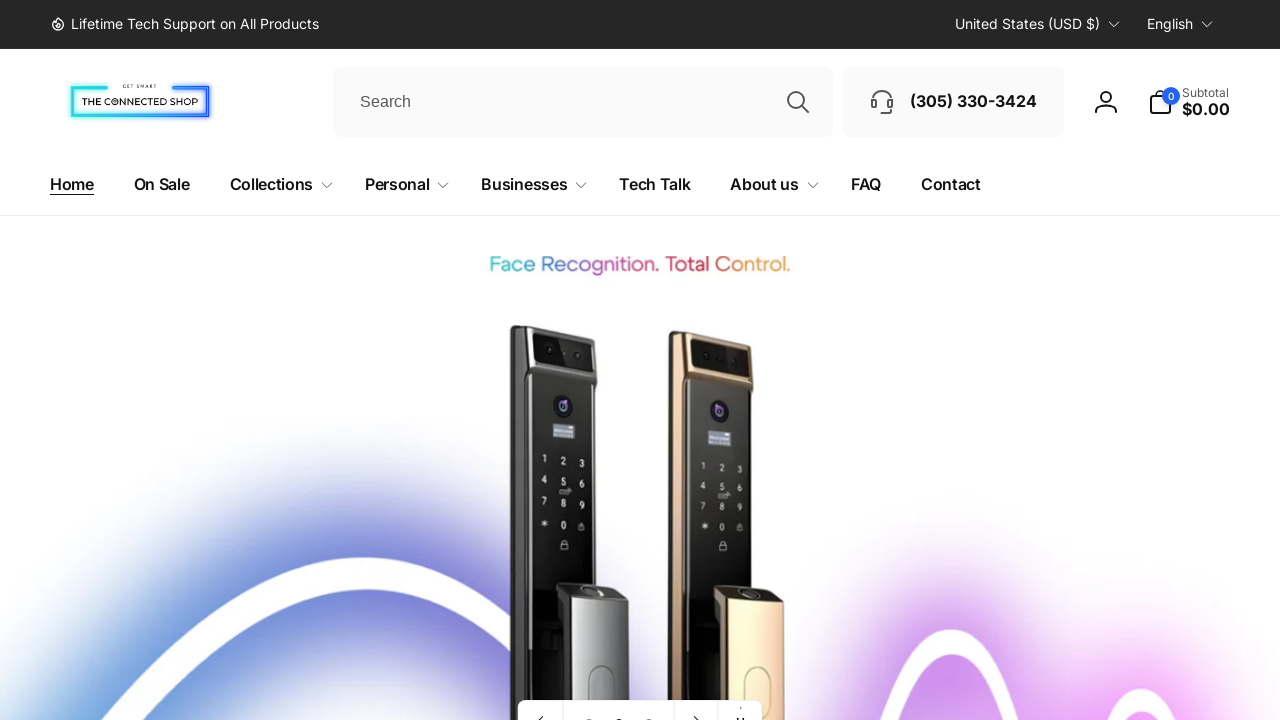

Located logo link element
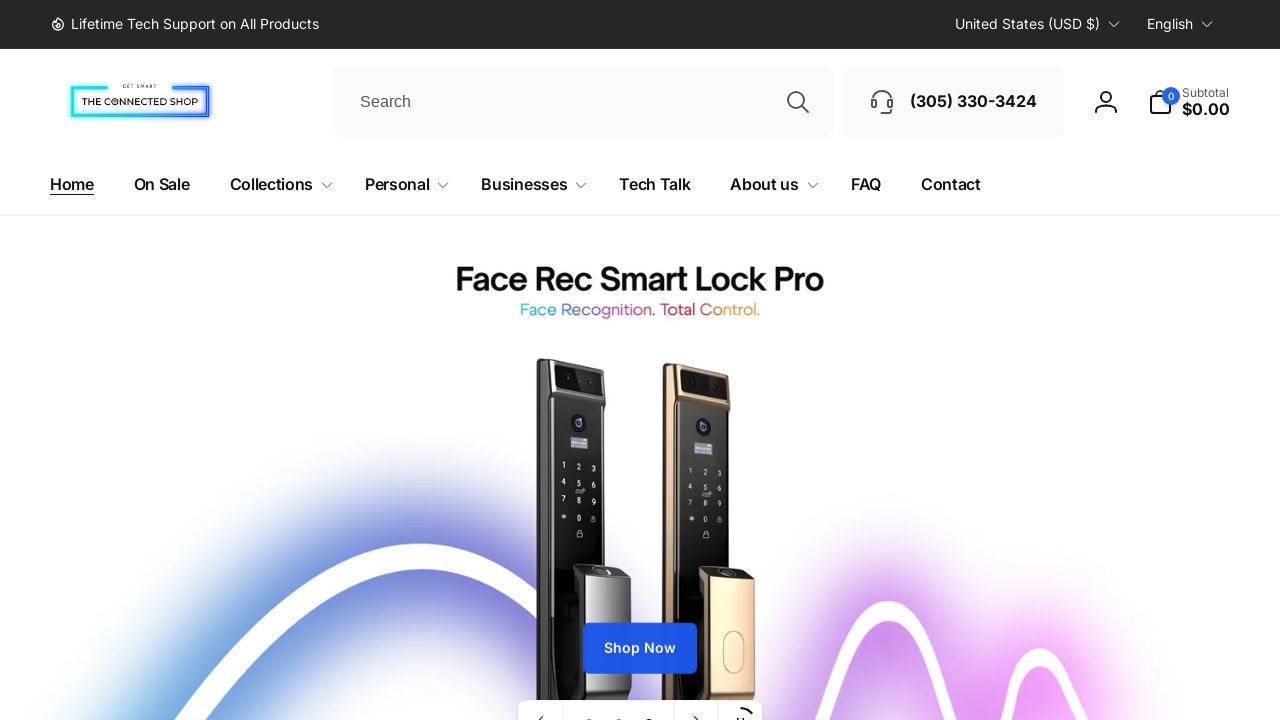

Verified logo link is visible
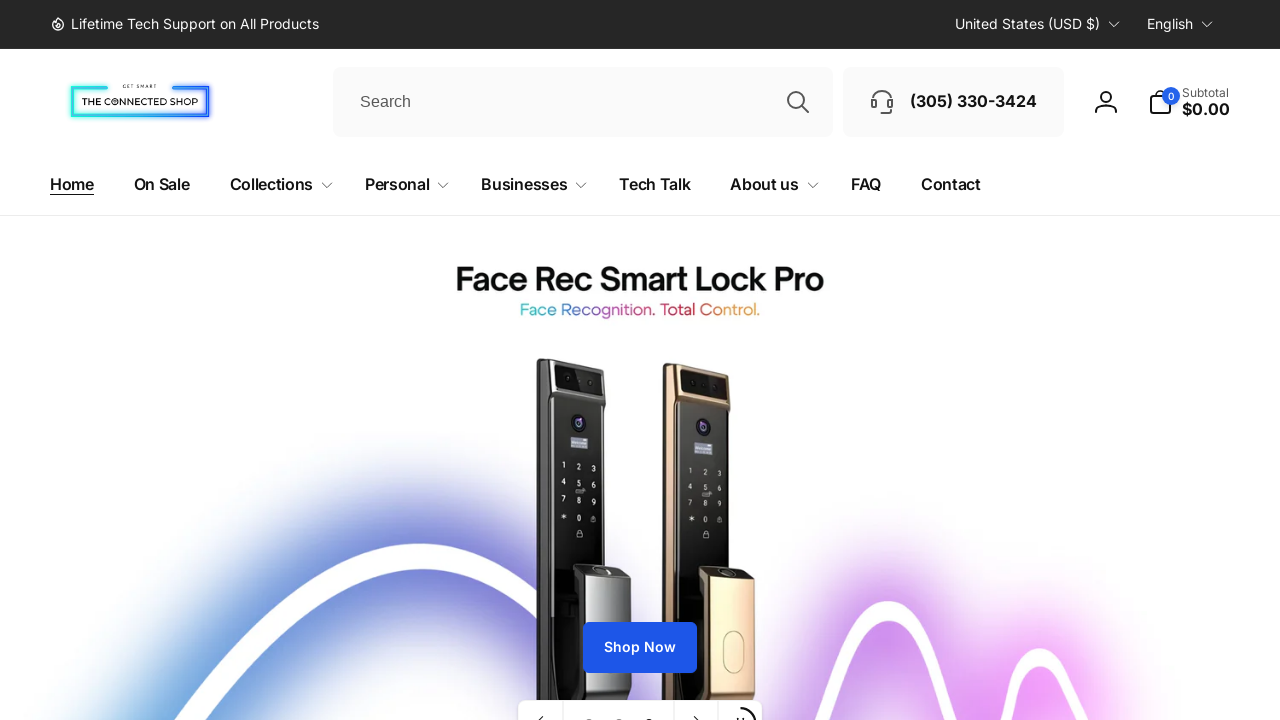

Retrieved logo link href attribute
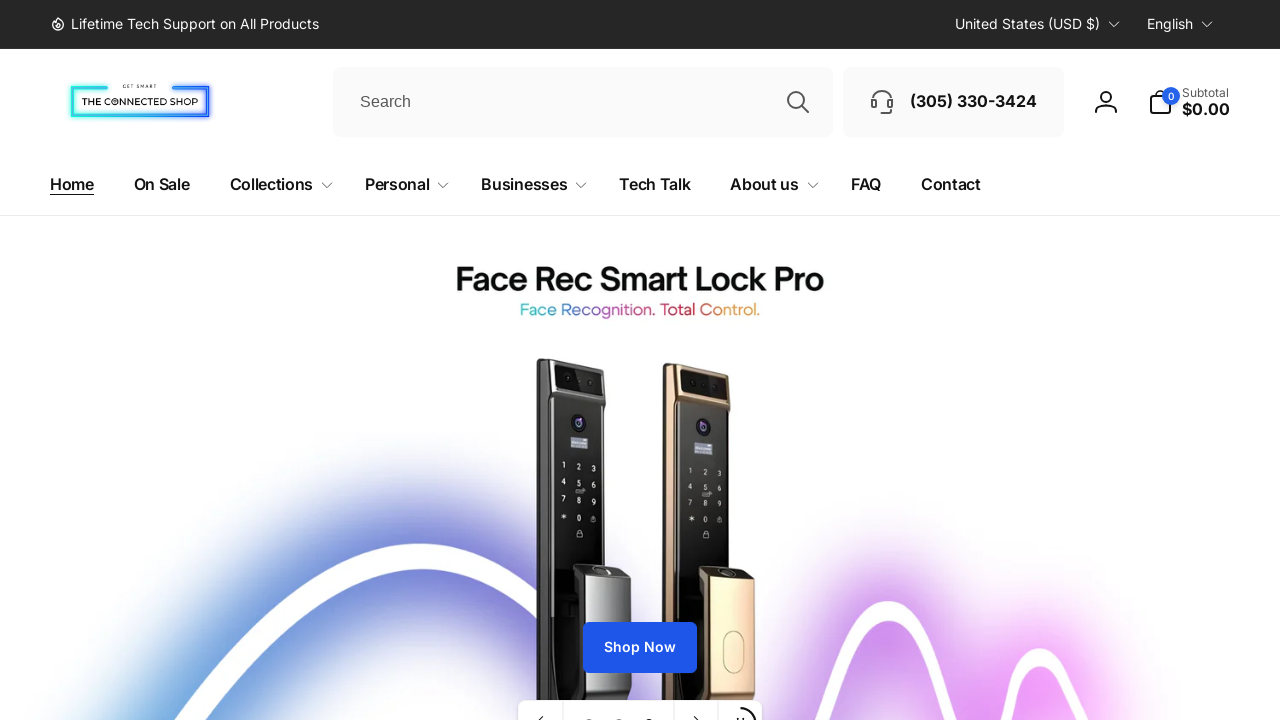

Verified logo link points to home page (href ends with /)
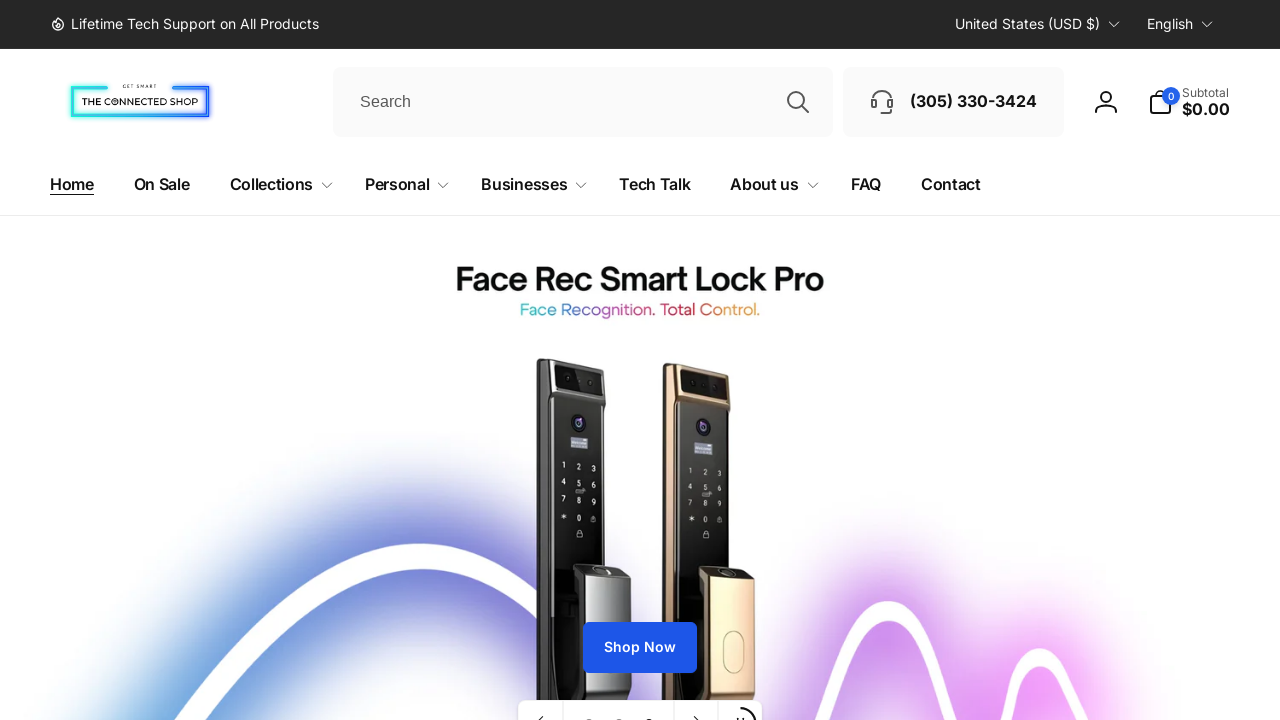

Located logo image element
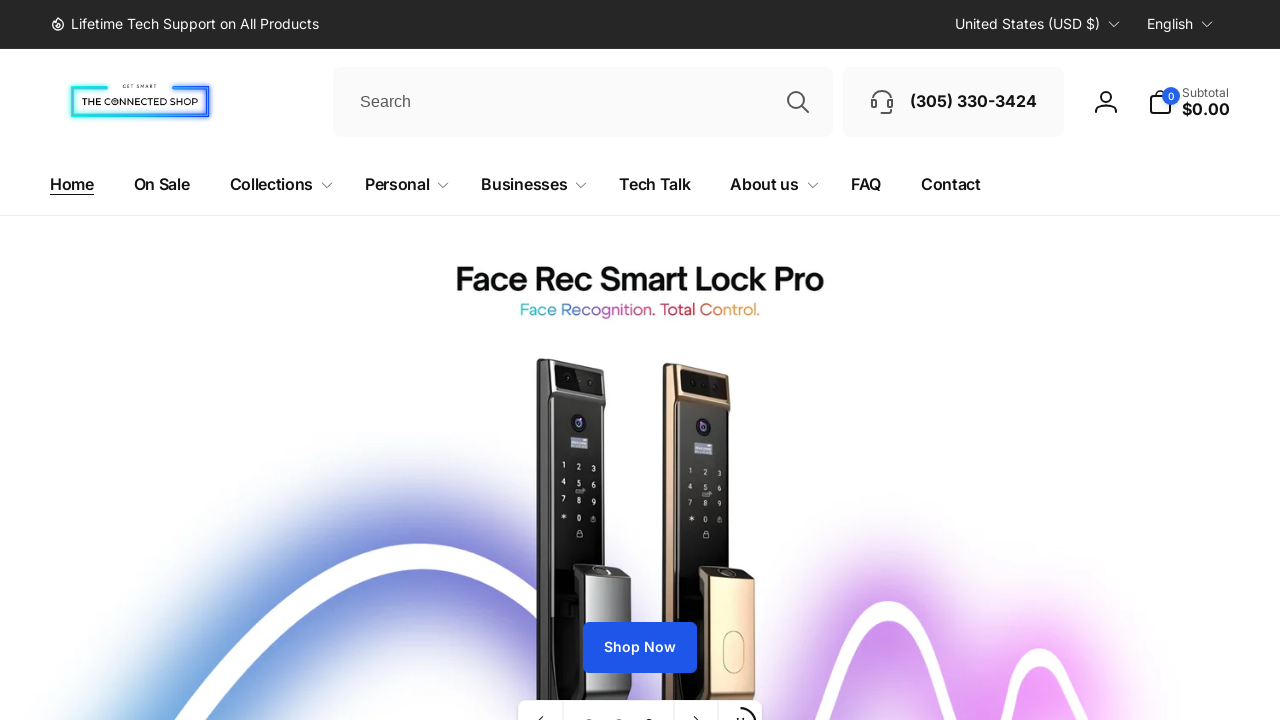

Verified logo image is visible
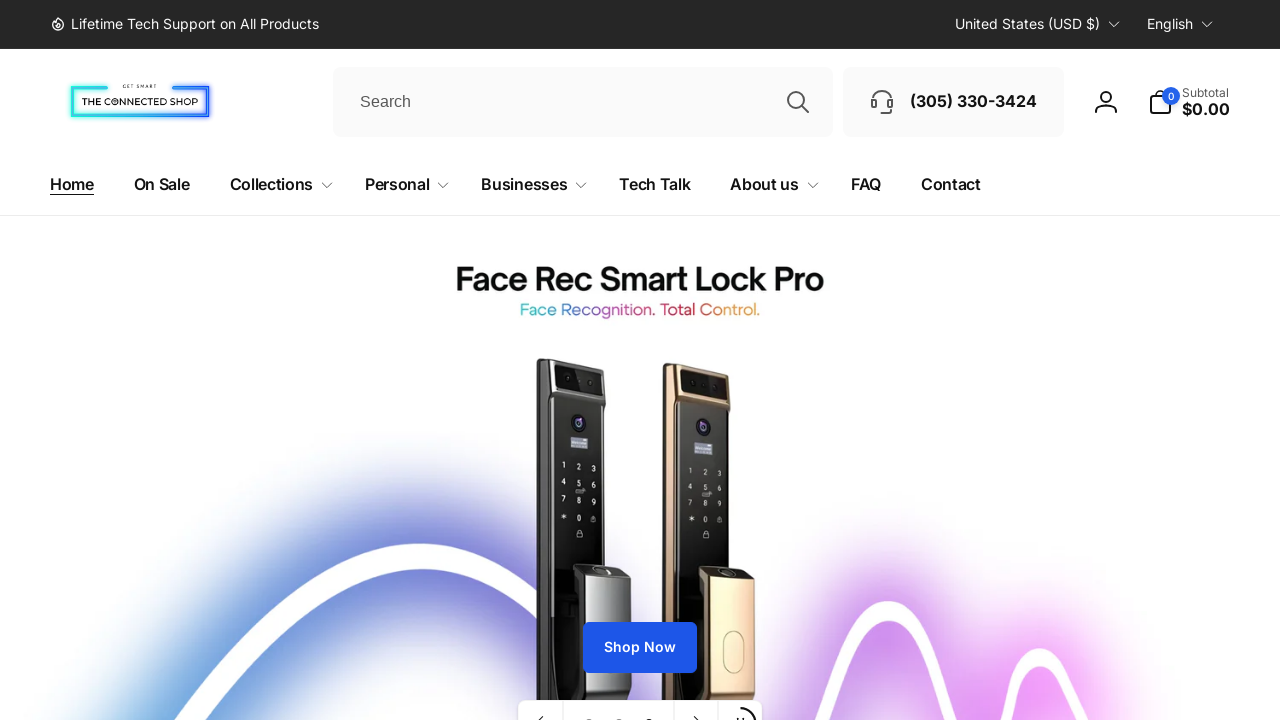

Retrieved logo image alt text attribute
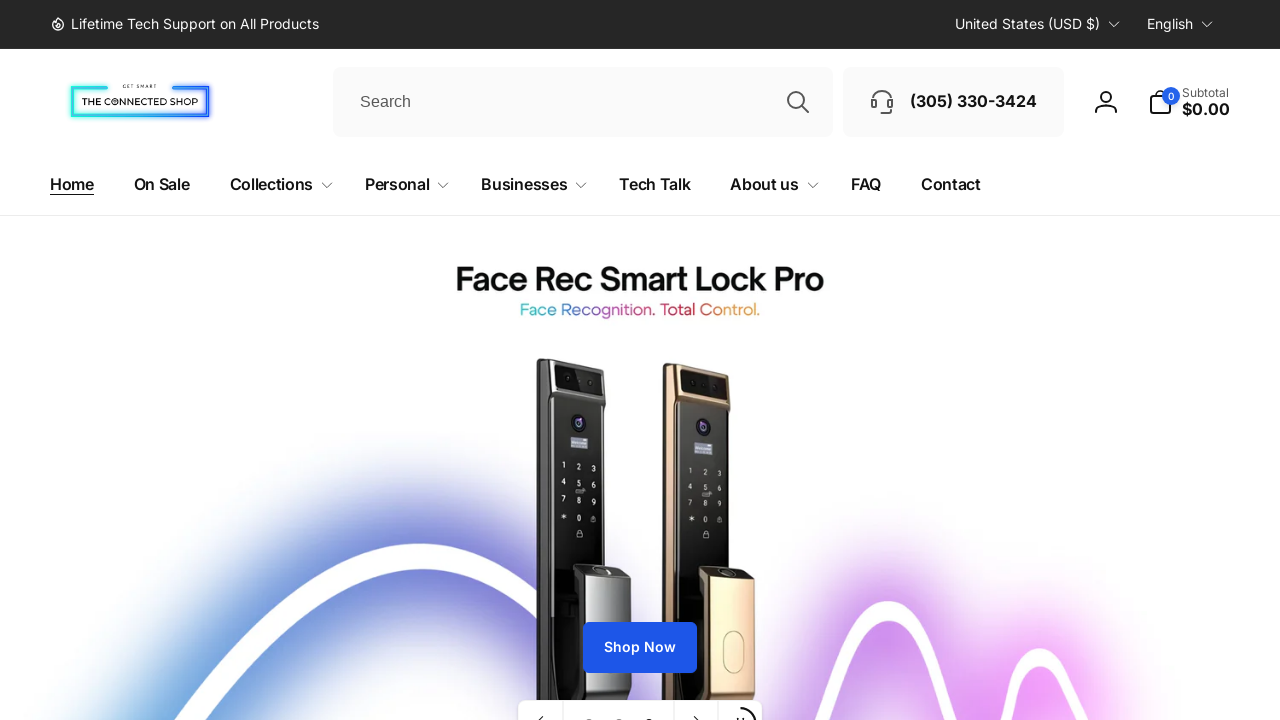

Verified logo alt text is 'The Connected Shop'
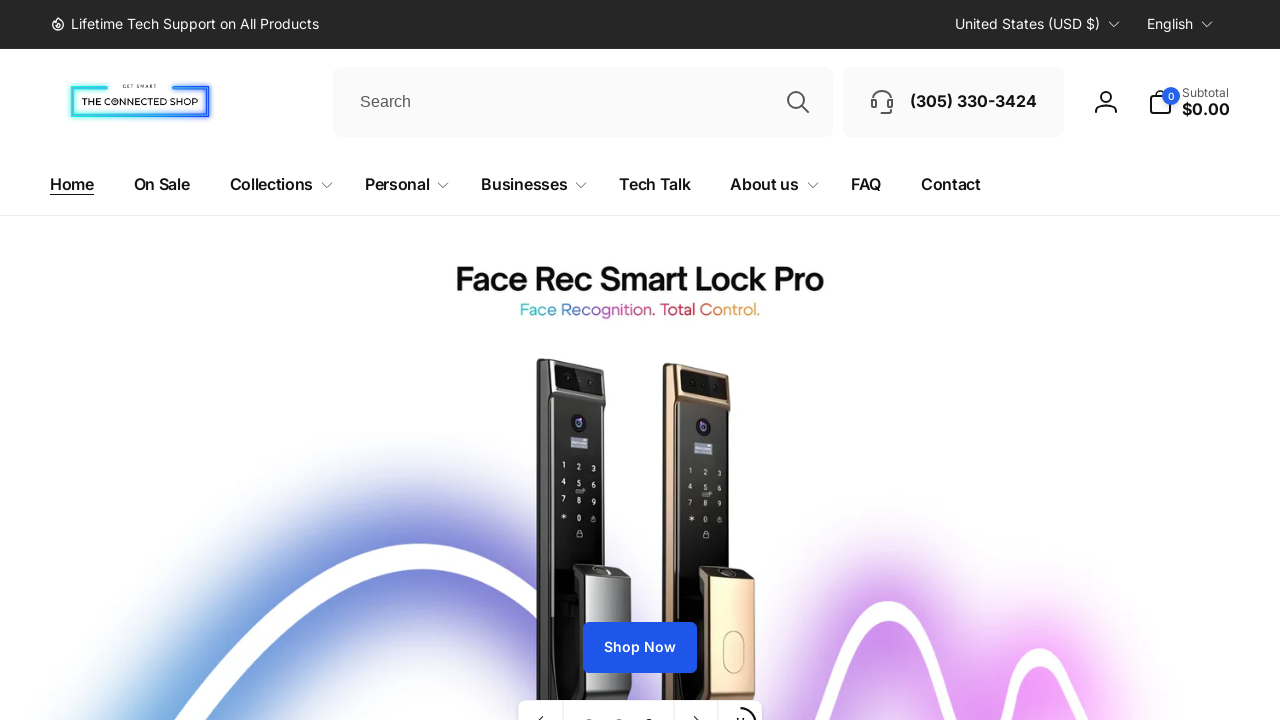

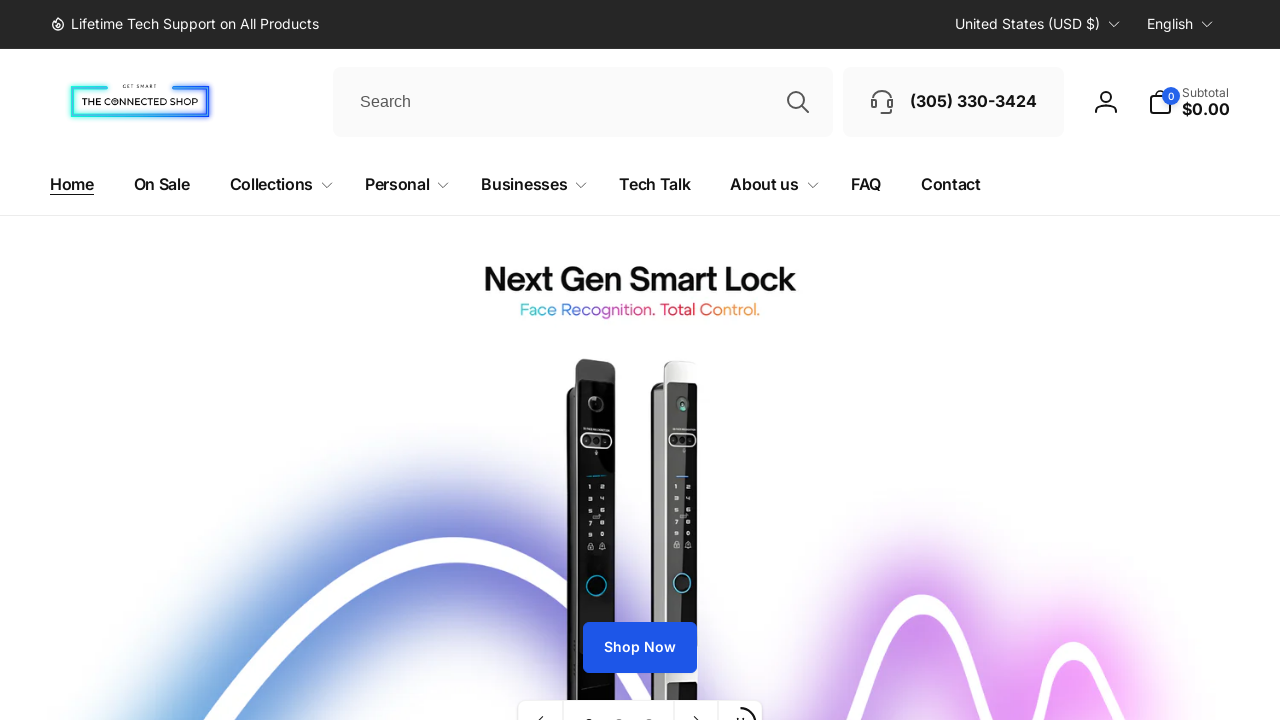